Navigates to a NuGet package page and clicks the Download link

Starting URL: https://www.nuget.org/packages/WebDriver.IEDriverServer.win32

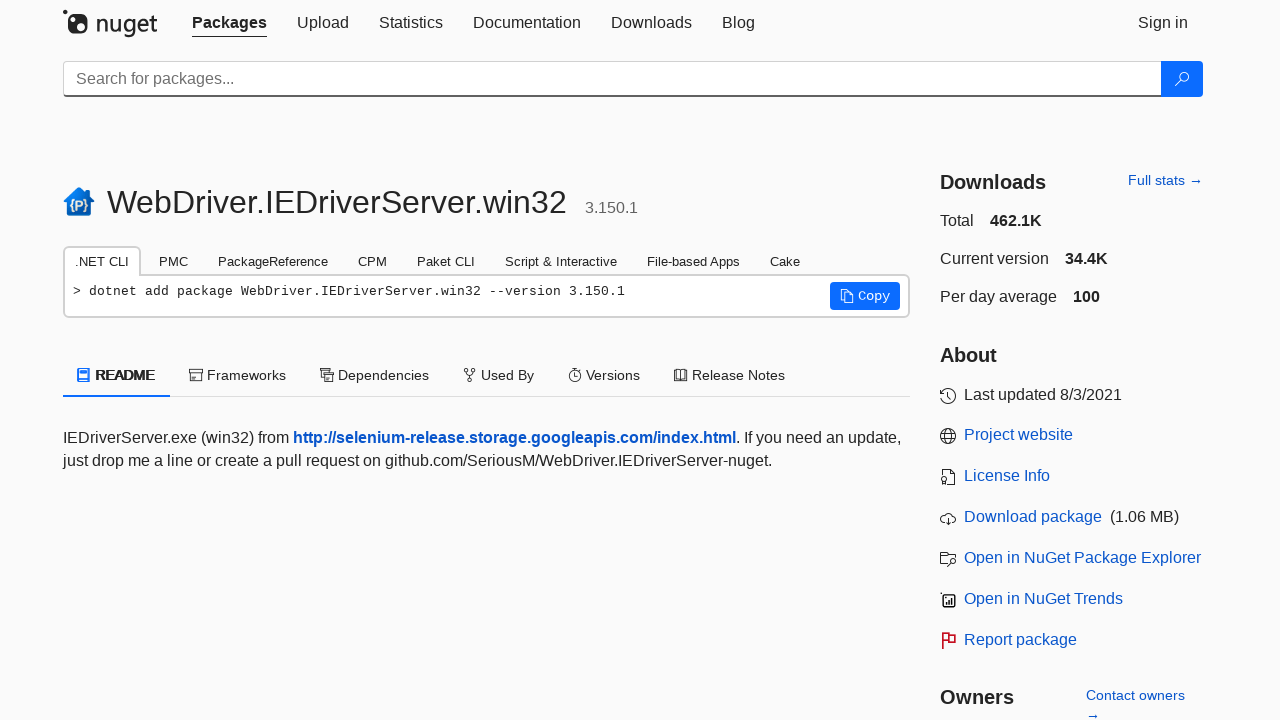

Navigated to NuGet package page for WebDriver.IEDriverServer.win32
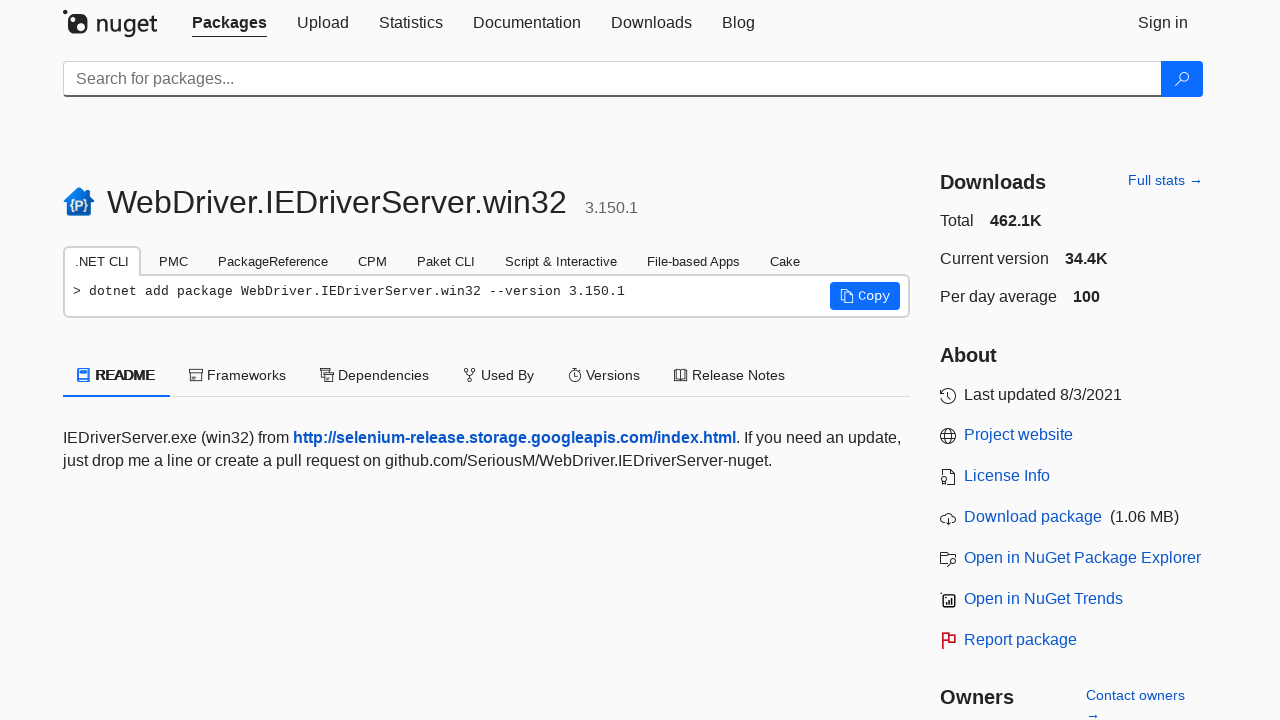

Clicked the Download link at (651, 22) on text=Download
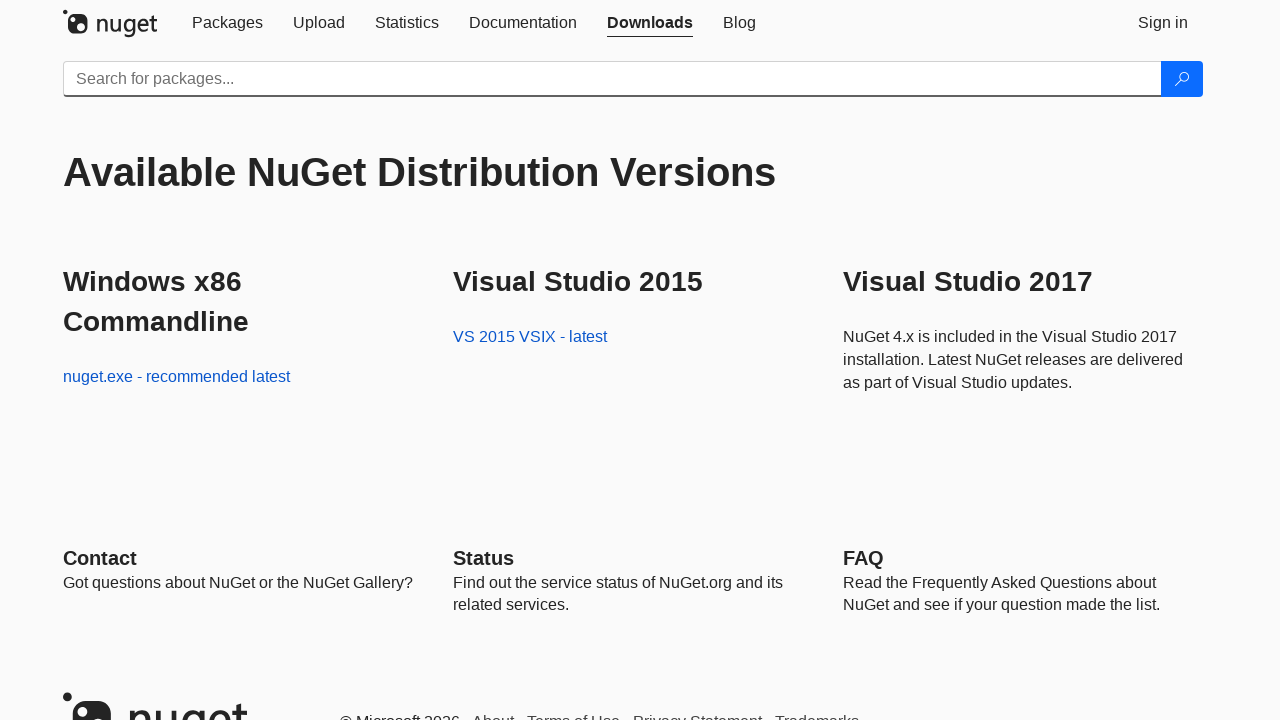

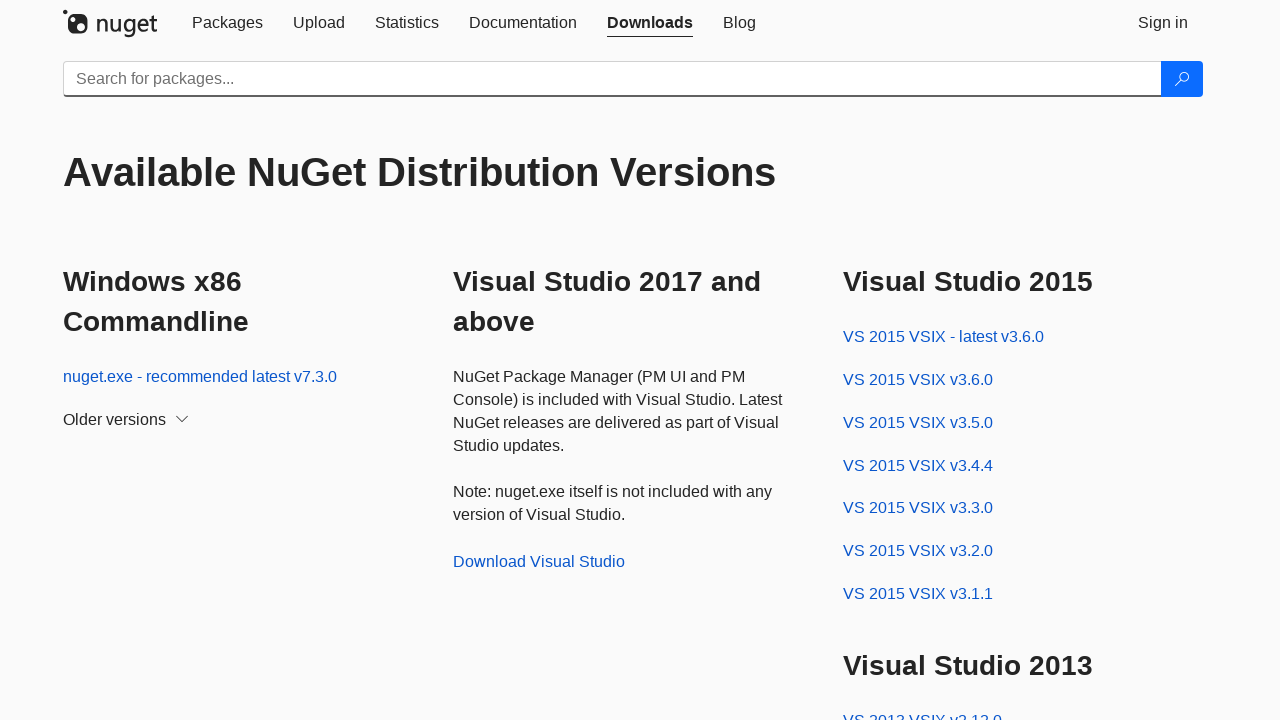